Tests that clicking the Due column header sorts the table values in ascending order by verifying each value is less than or equal to the next value.

Starting URL: http://the-internet.herokuapp.com/tables

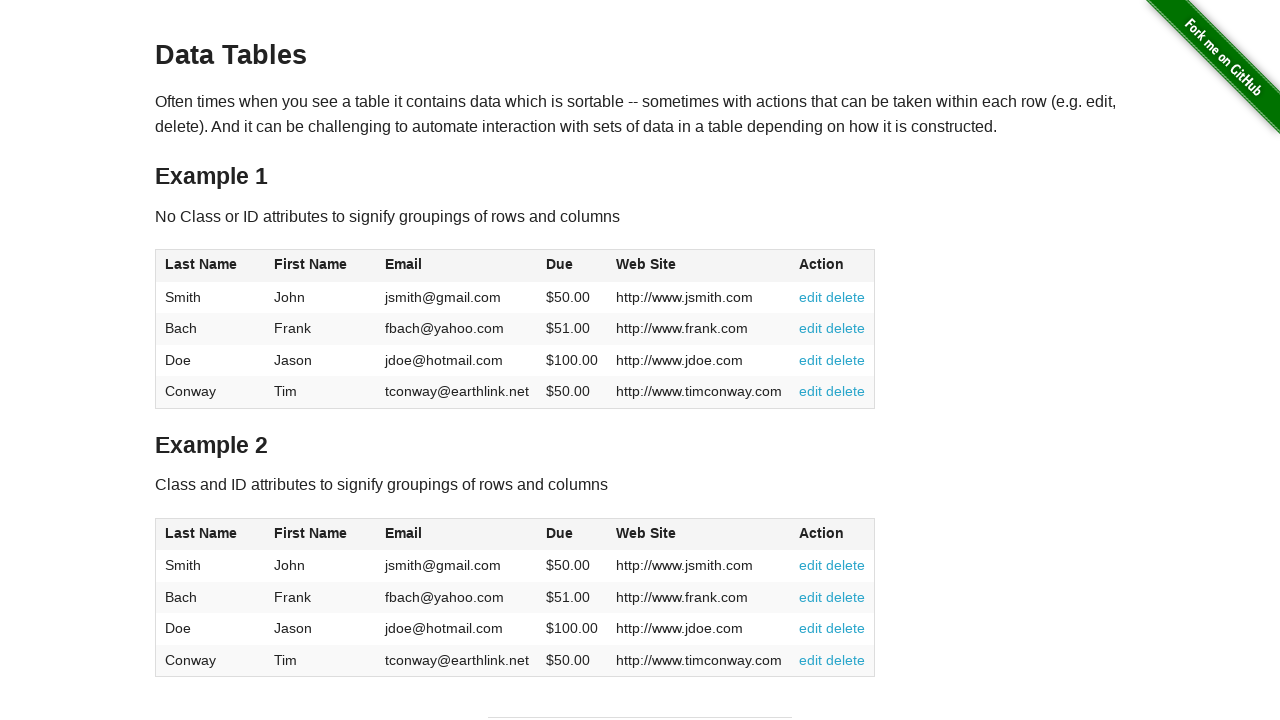

Clicked Due column header to sort ascending at (572, 266) on #table1 thead tr th:nth-of-type(4)
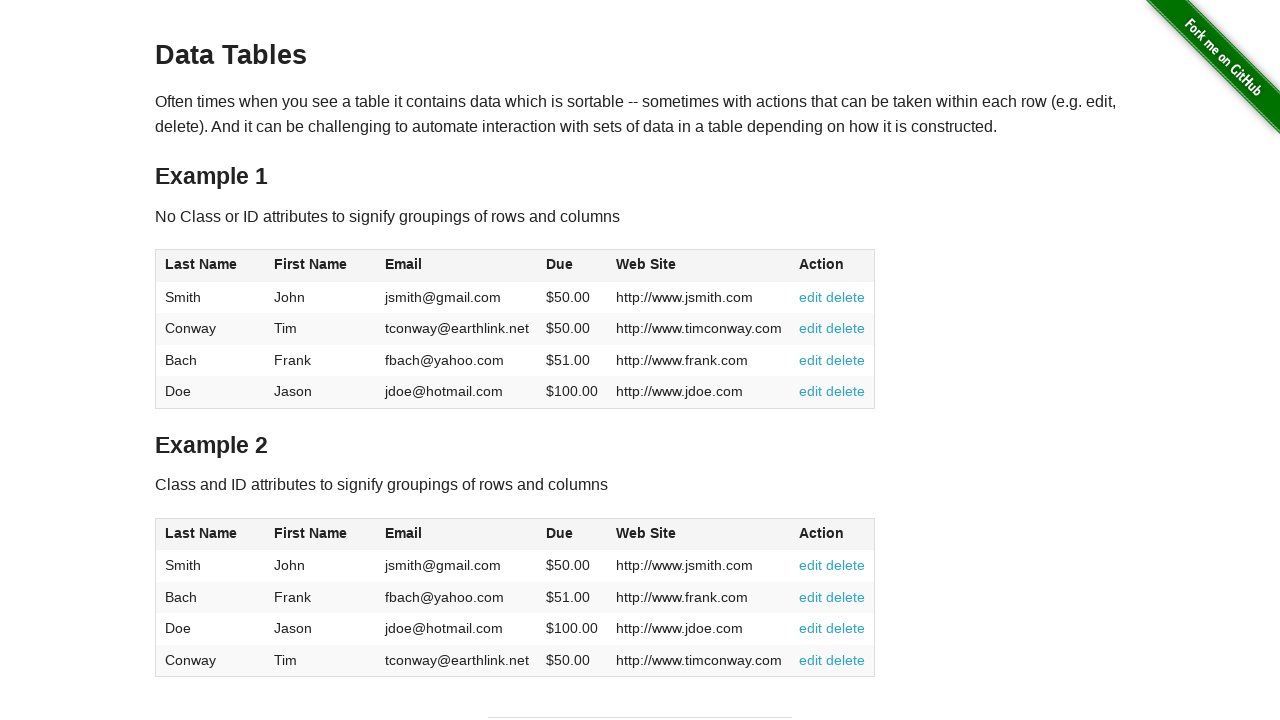

Waited for Due column values to load
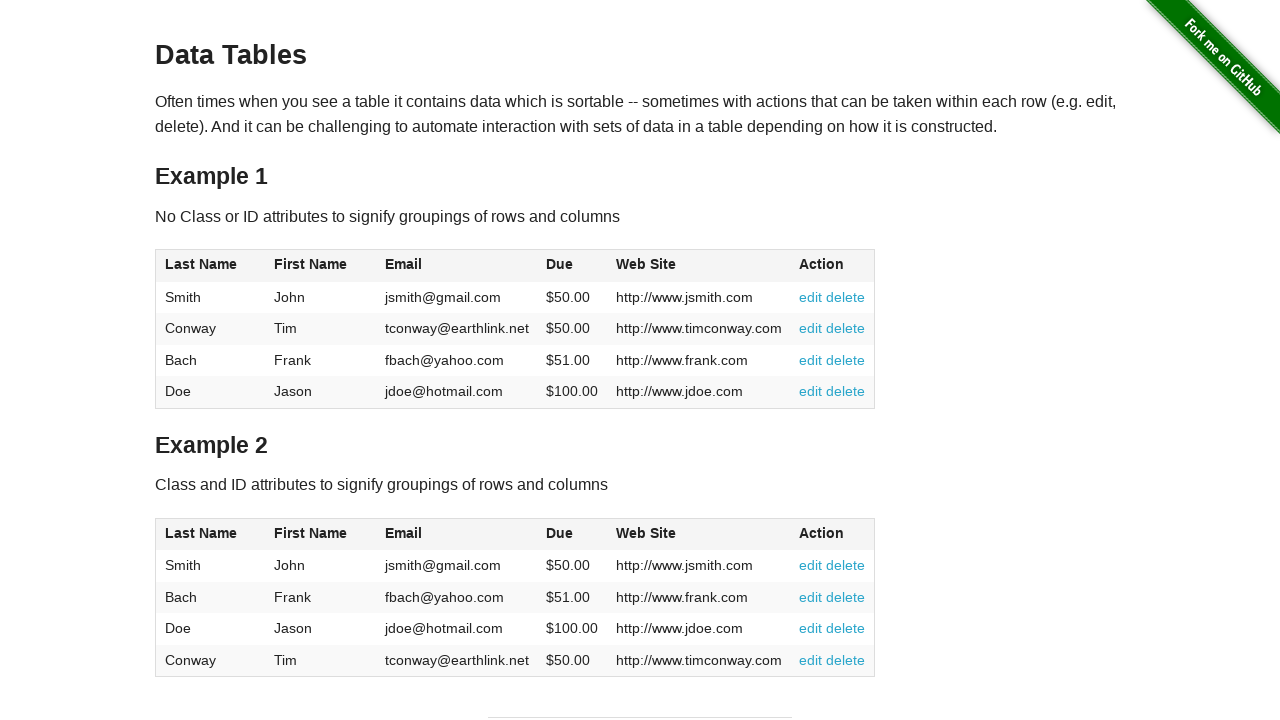

Retrieved all Due column cell elements
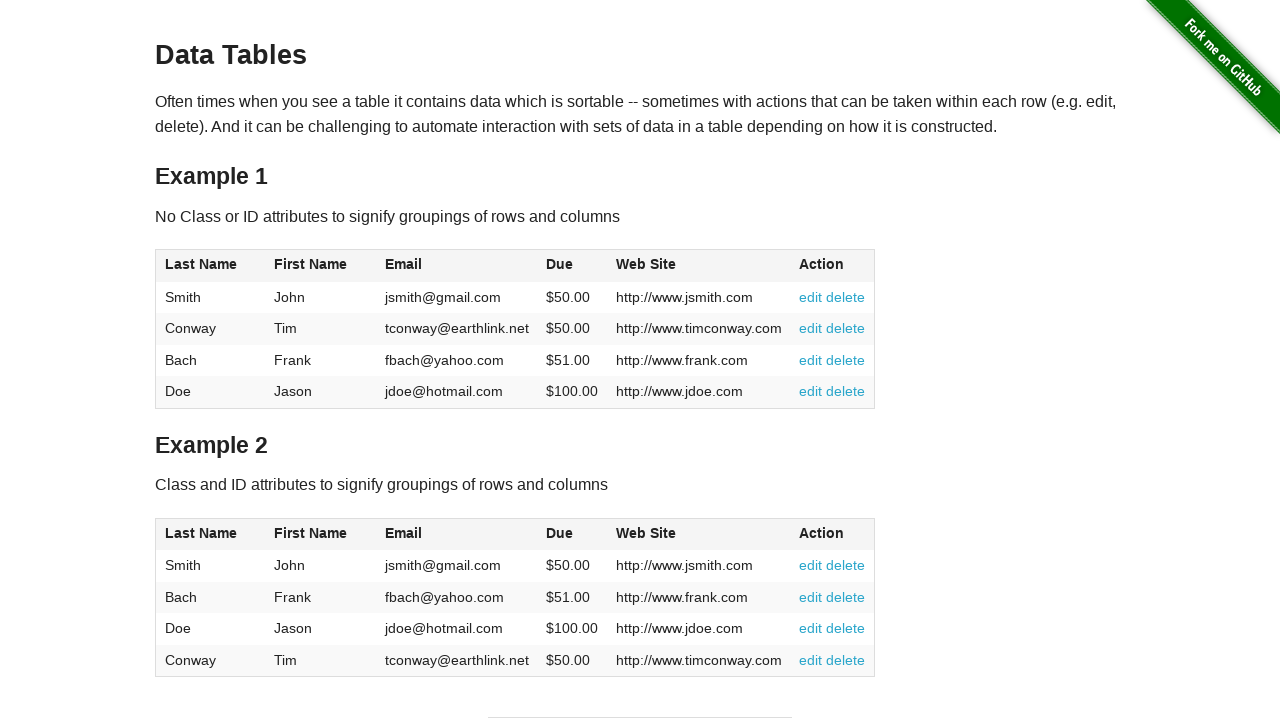

Extracted 4 due values from table cells
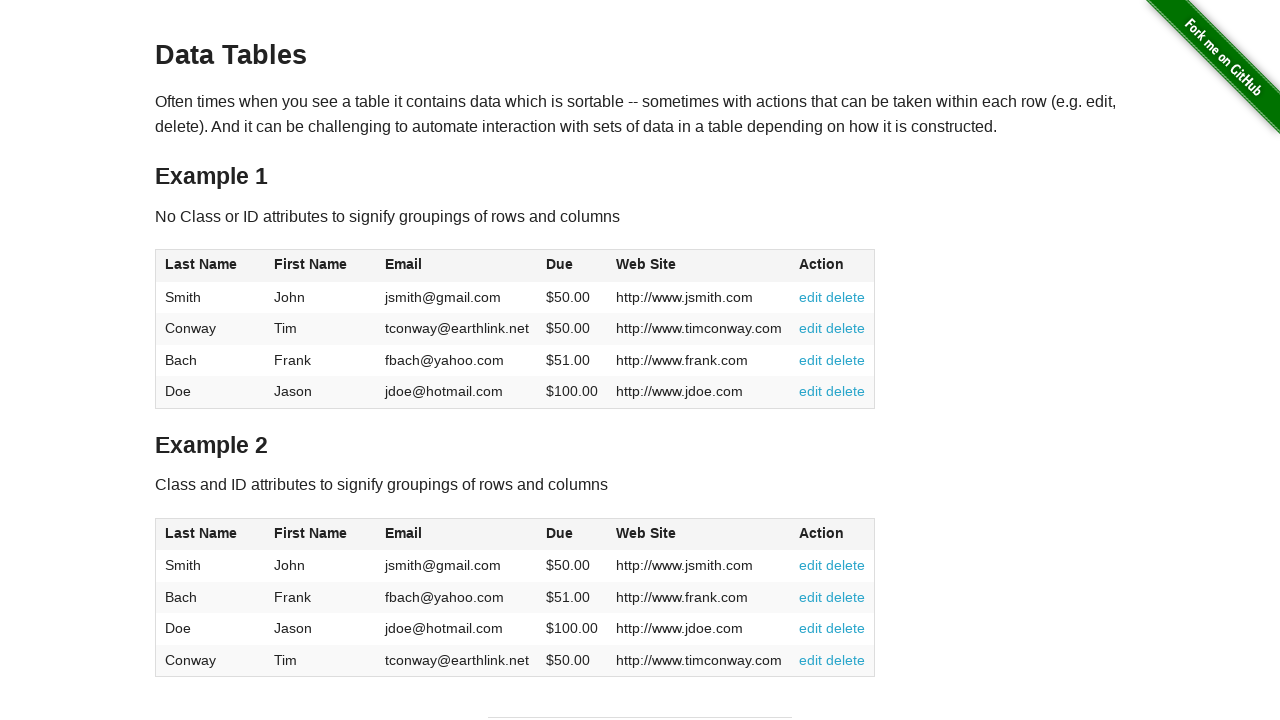

Verified due values at positions 0 and 1 are in ascending order: $50.0 <= $50.0
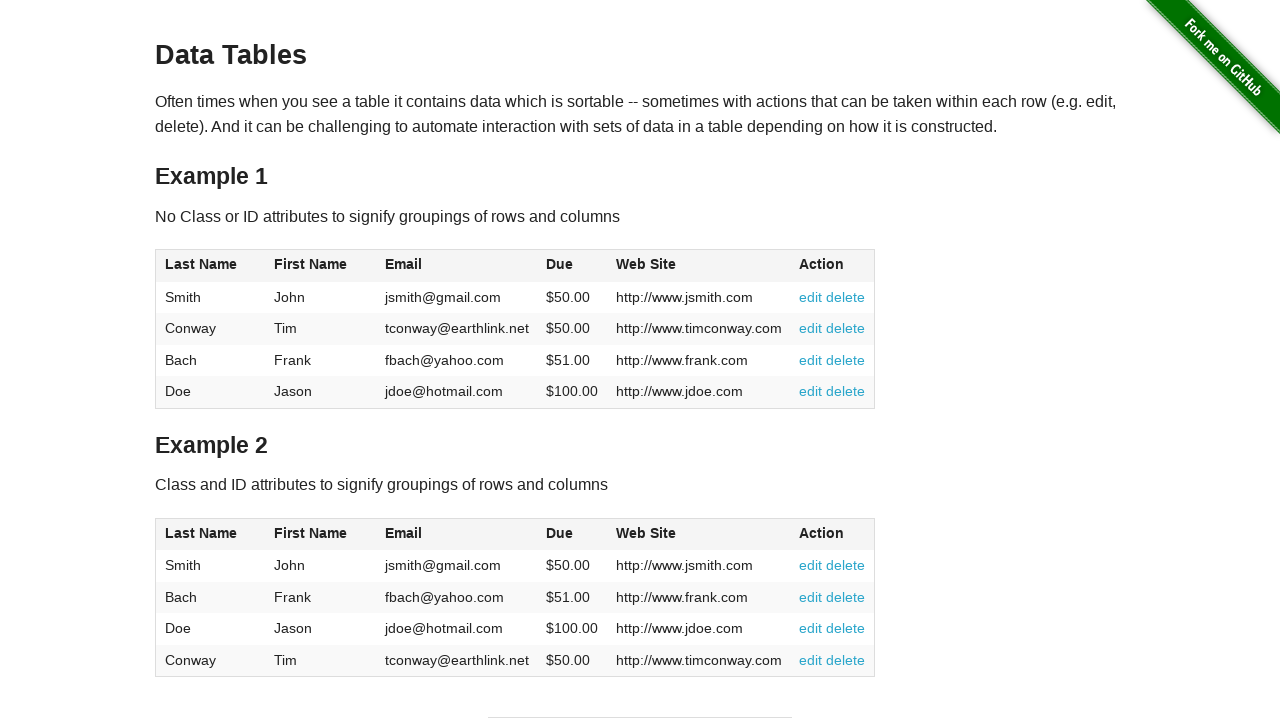

Verified due values at positions 1 and 2 are in ascending order: $50.0 <= $51.0
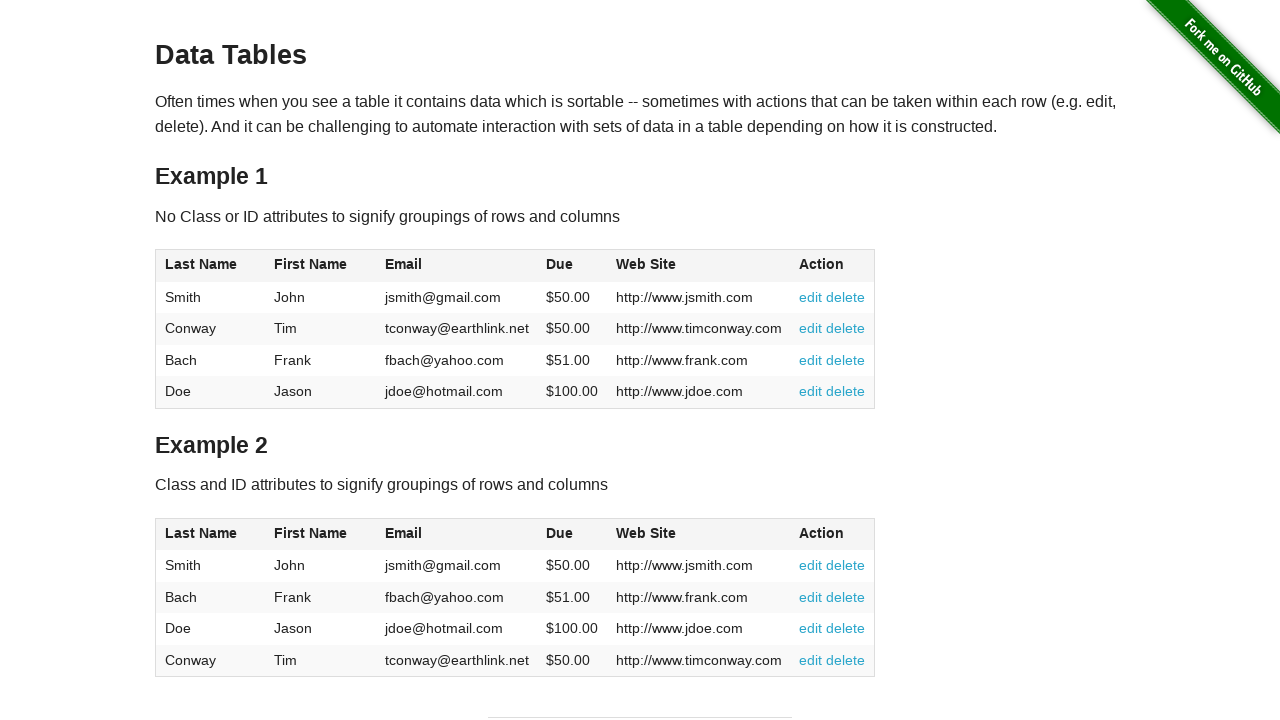

Verified due values at positions 2 and 3 are in ascending order: $51.0 <= $100.0
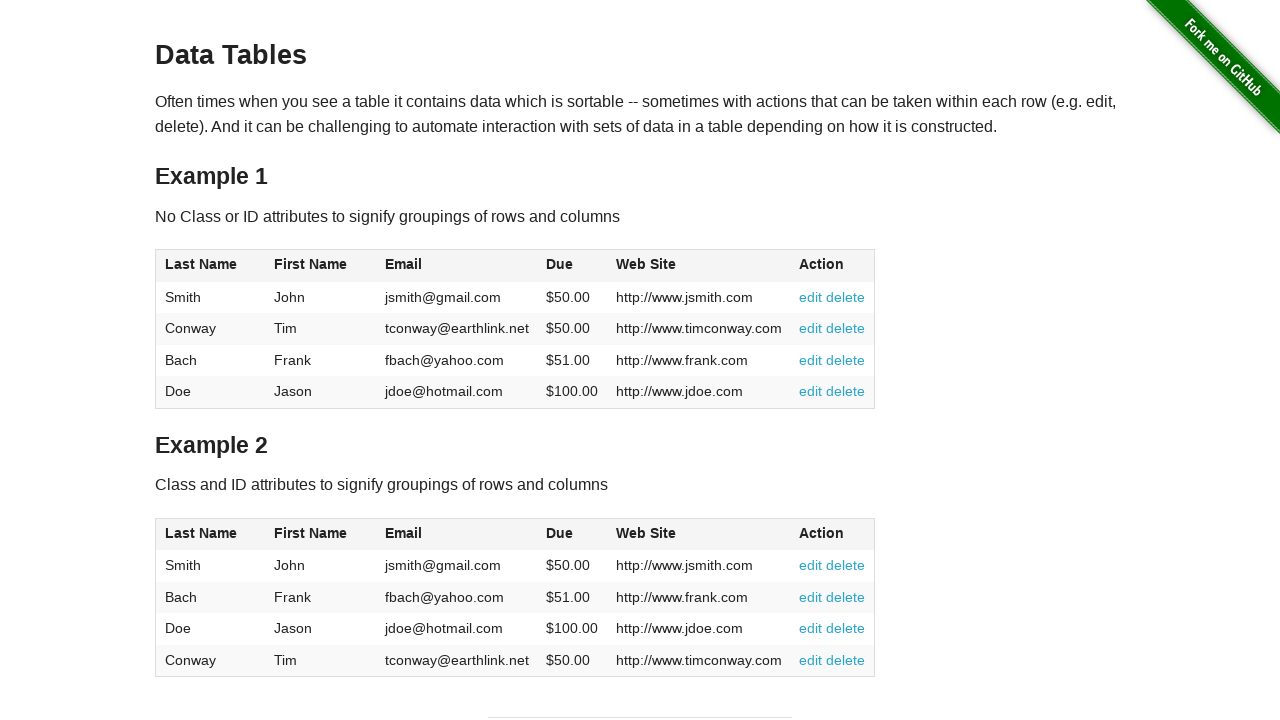

All due values confirmed to be sorted in ascending order
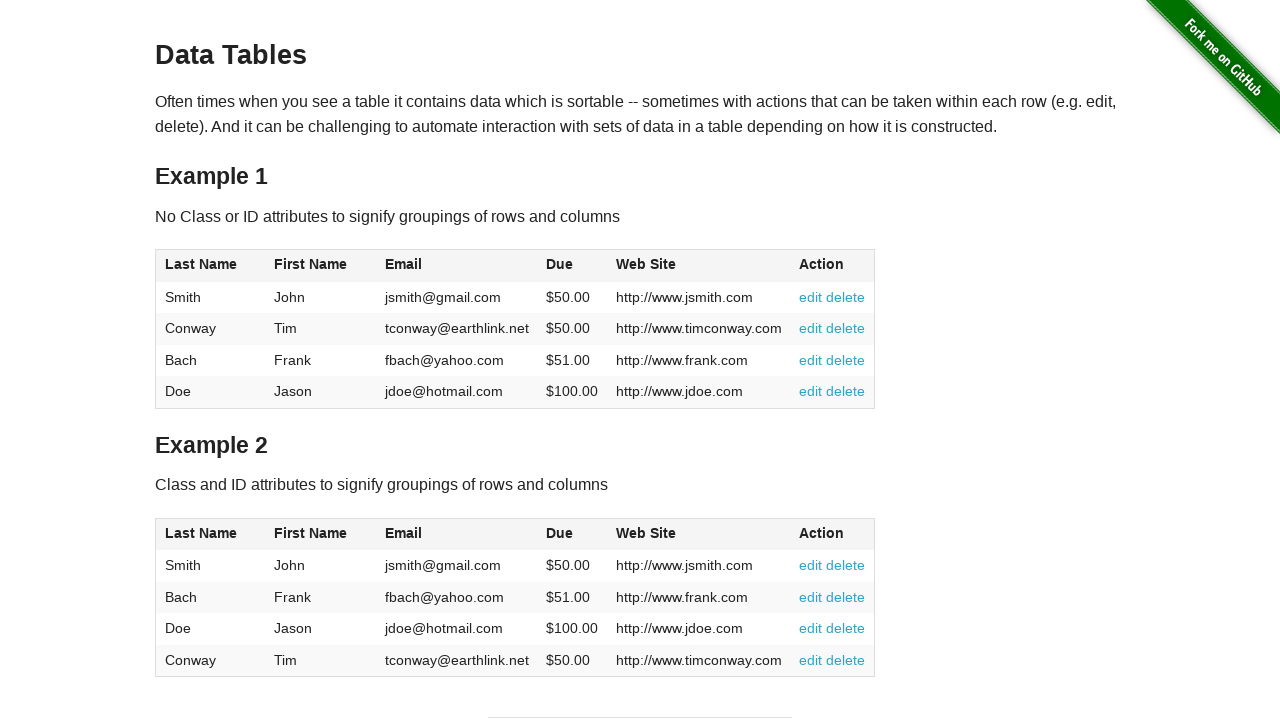

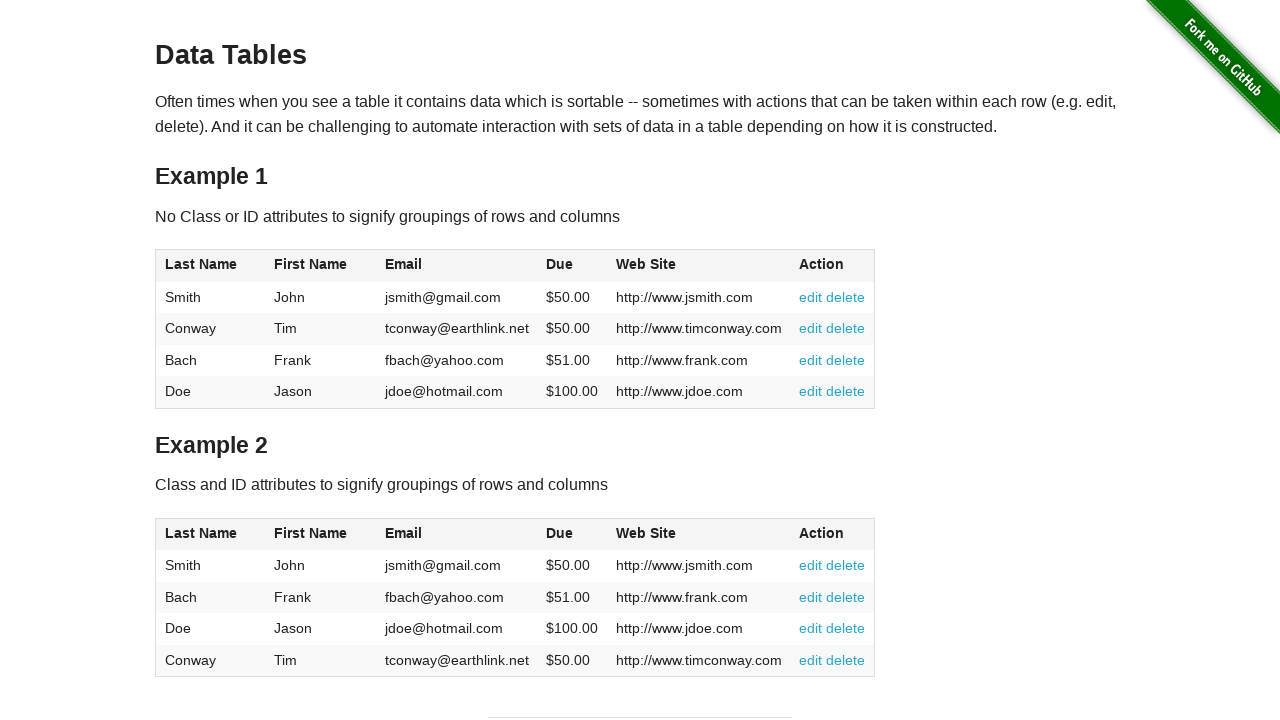